Tests the jQuery UI resizable widget by dragging the resize handles to resize an element both horizontally and vertically

Starting URL: https://jqueryui.com/resizable/

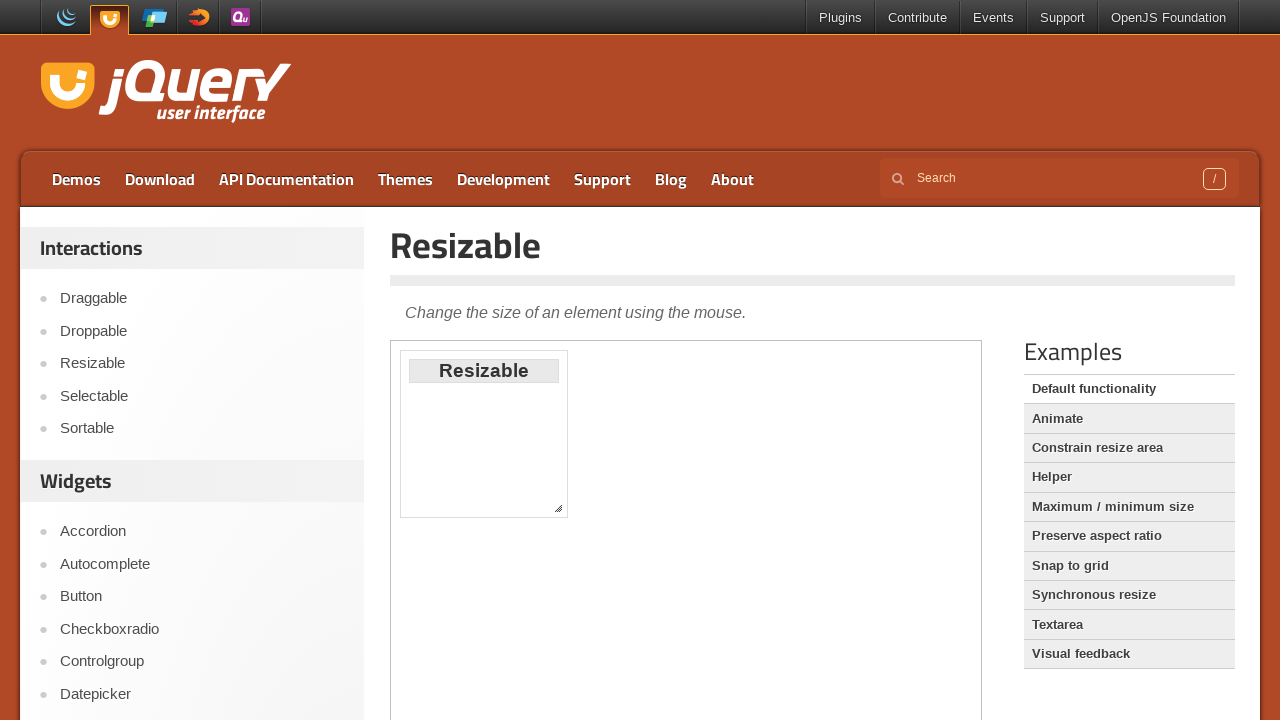

Located the demo iframe containing the resizable widget
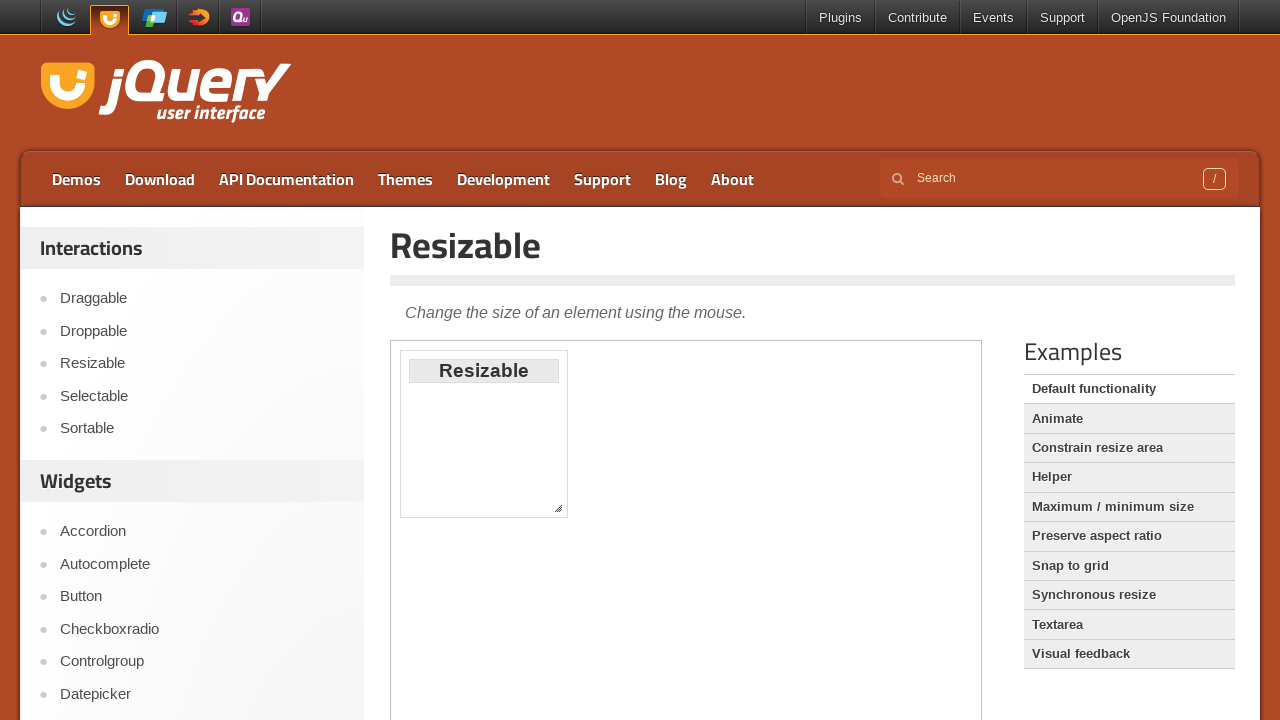

Located the east (right) resize handle
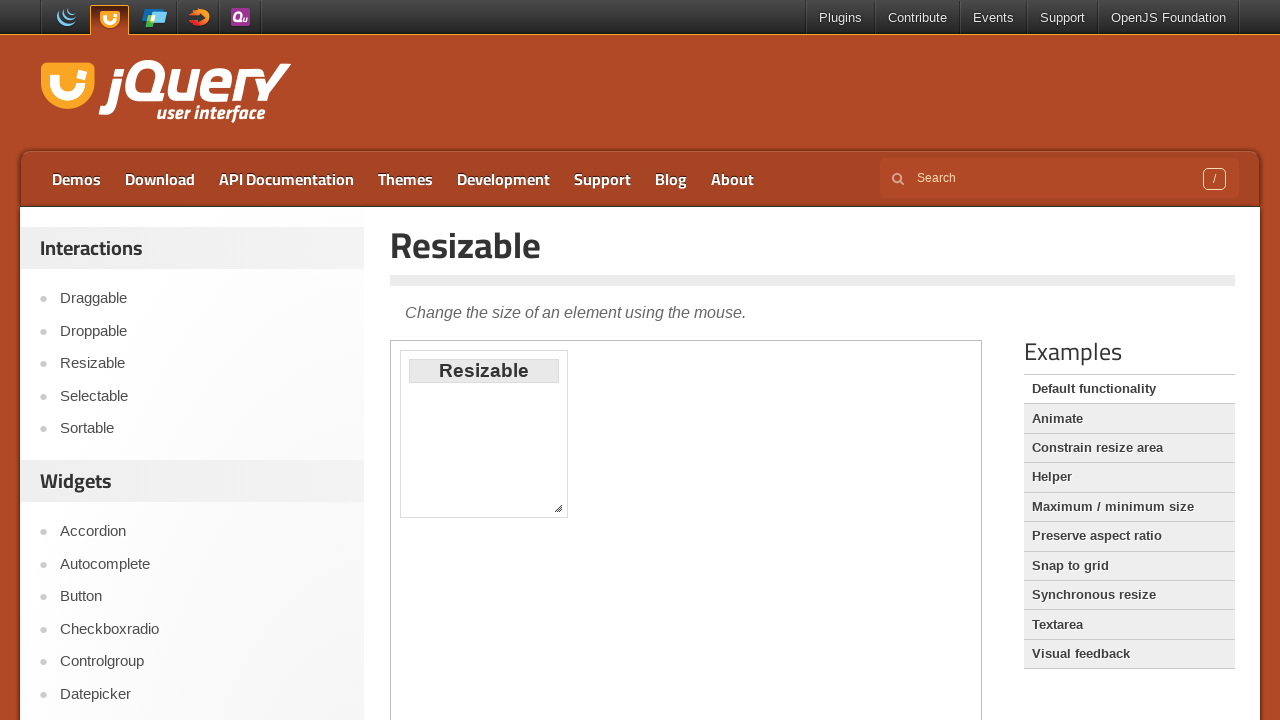

Retrieved bounding box coordinates of the east resize handle
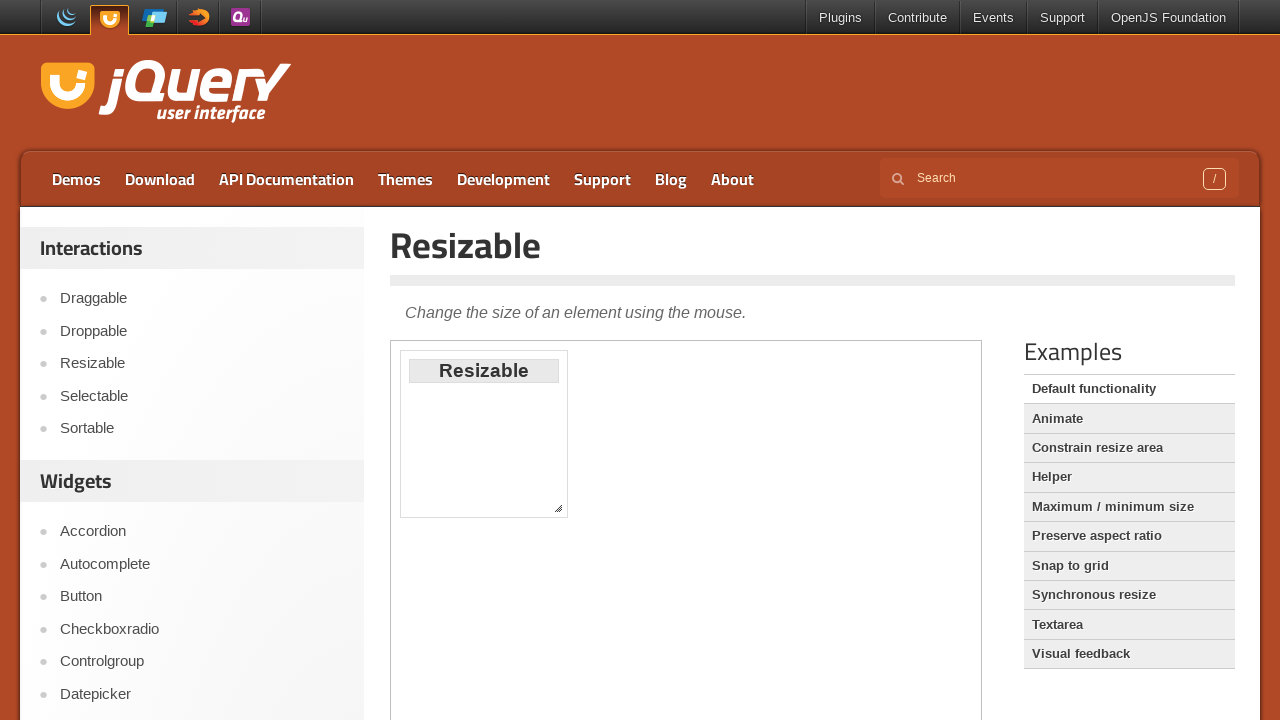

Moved mouse to the center of the east resize handle at (569, 434)
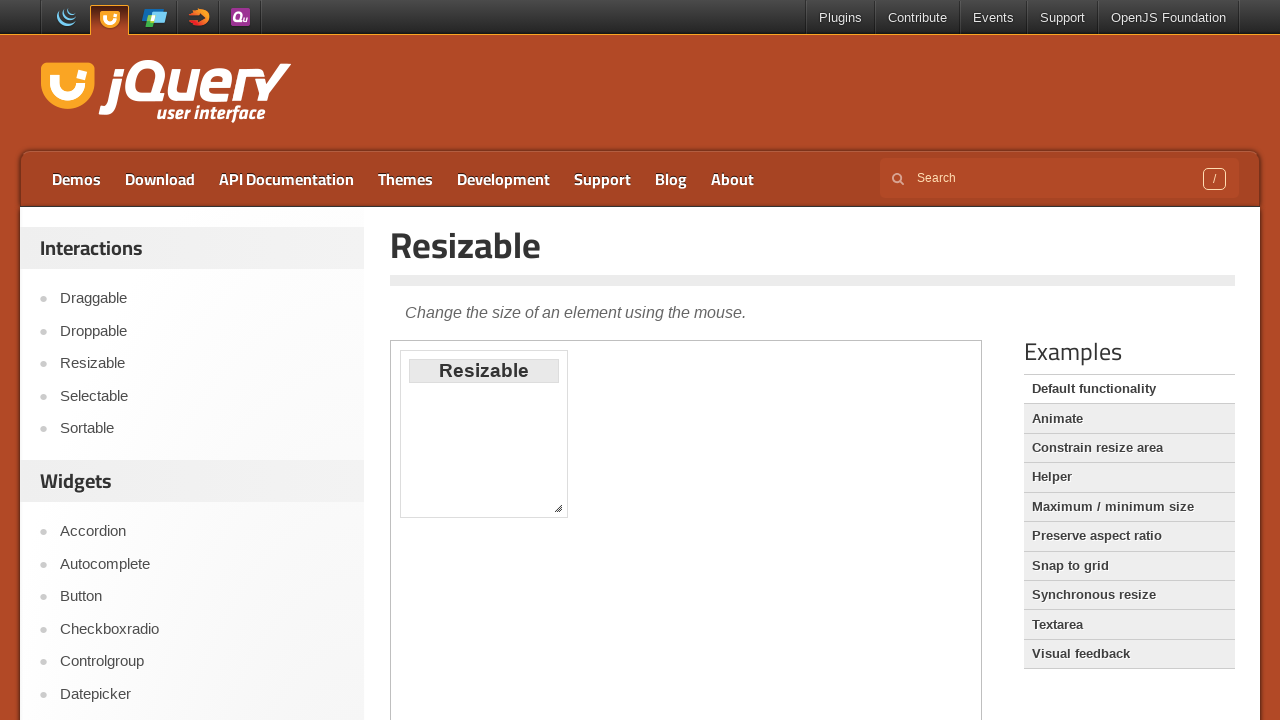

Pressed mouse button down on the east resize handle at (569, 434)
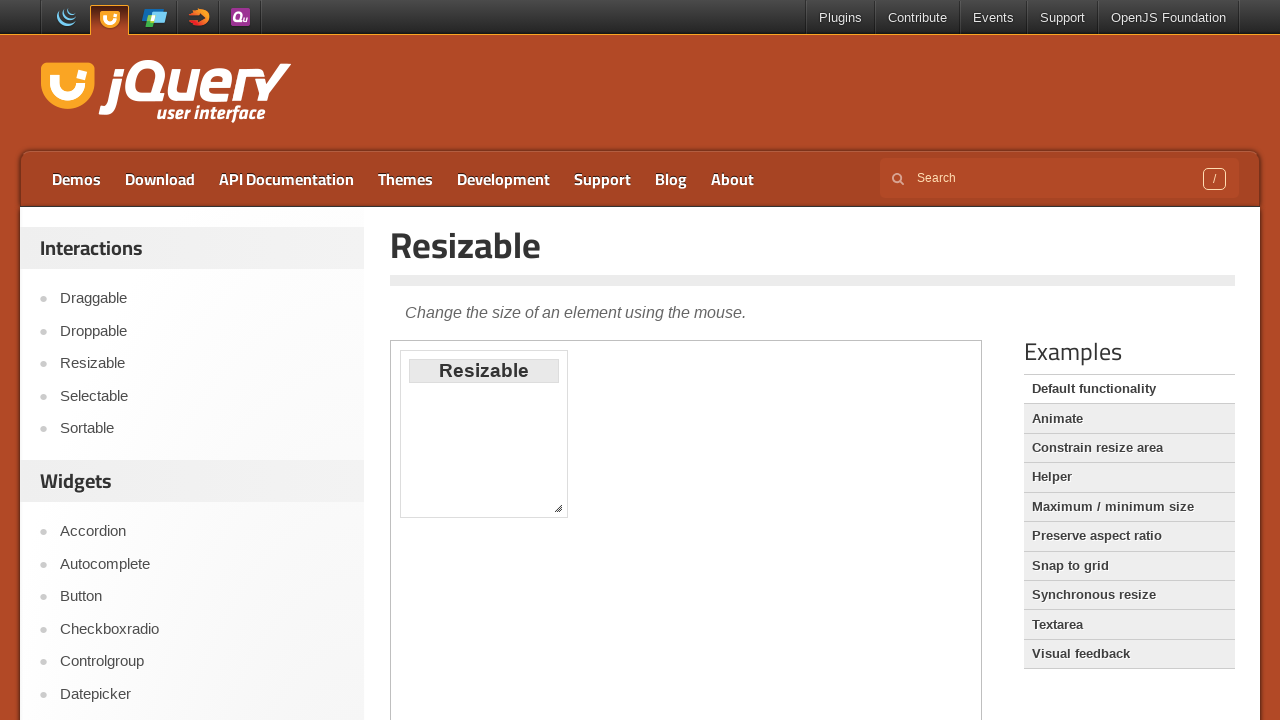

Dragged the east resize handle 100 pixels right and 100 pixels down to resize element horizontally and vertically at (669, 534)
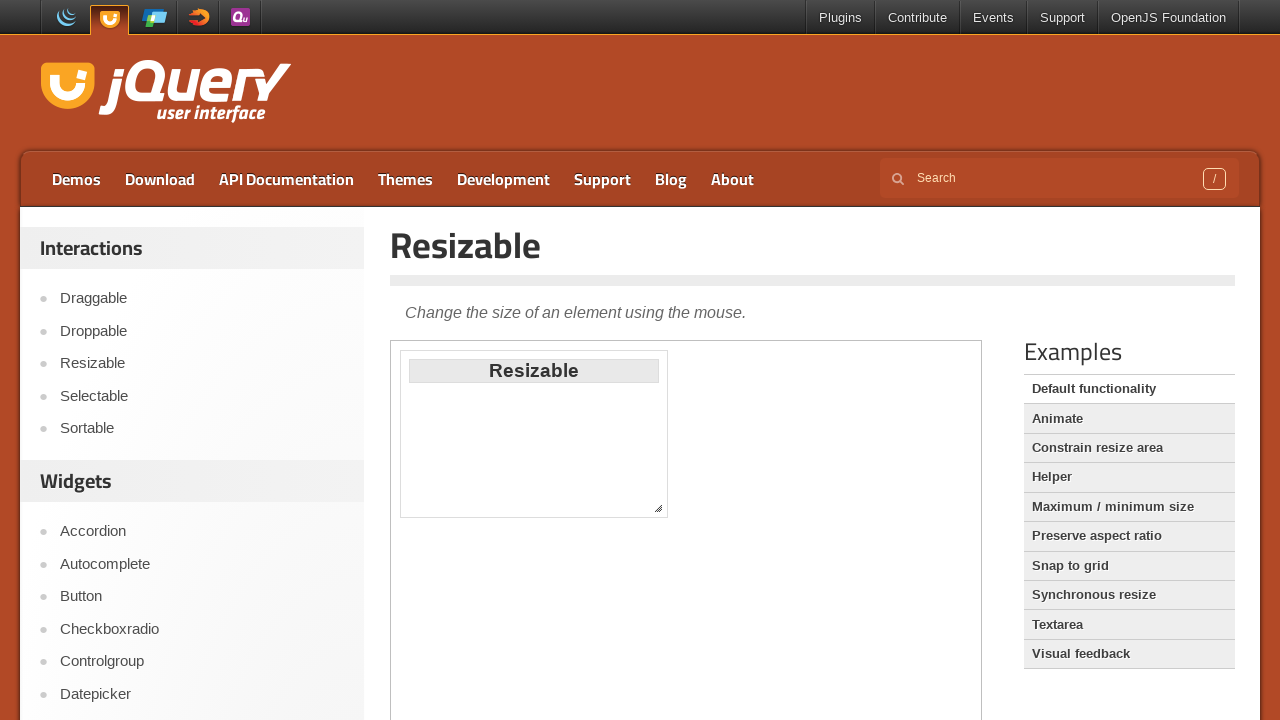

Released the mouse button to complete the east handle resize at (669, 534)
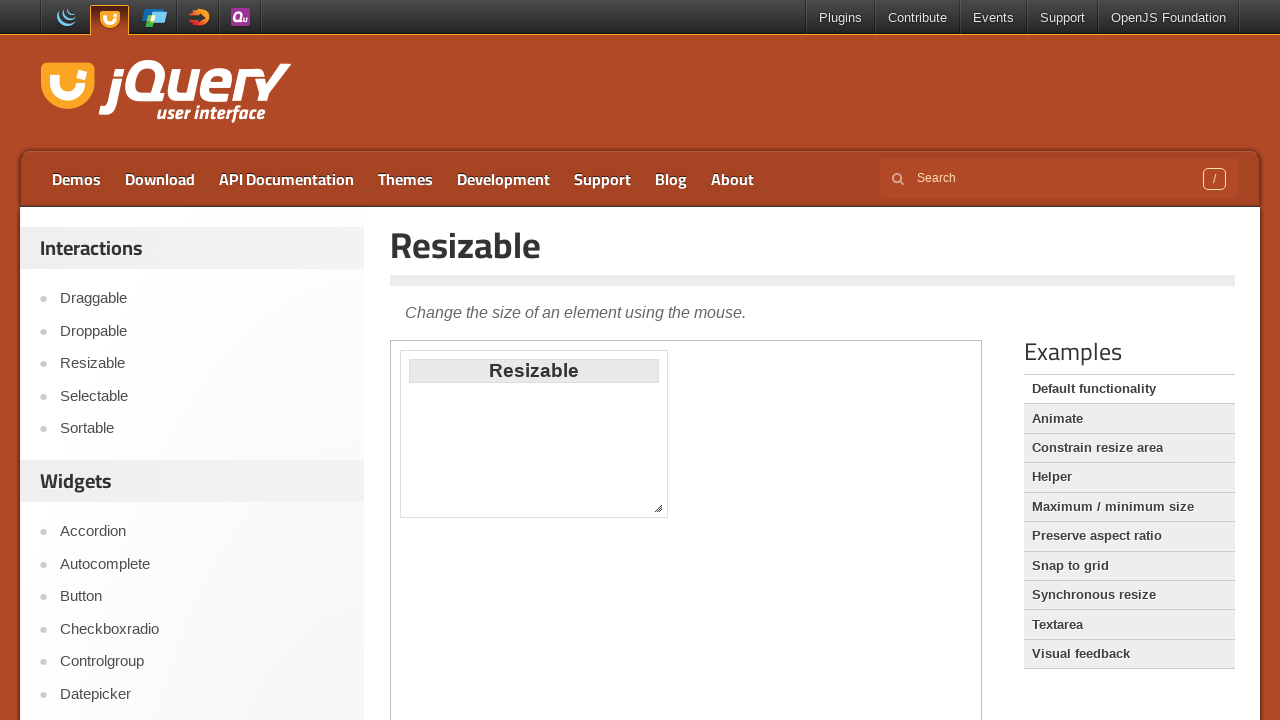

Located the south (bottom) resize handle
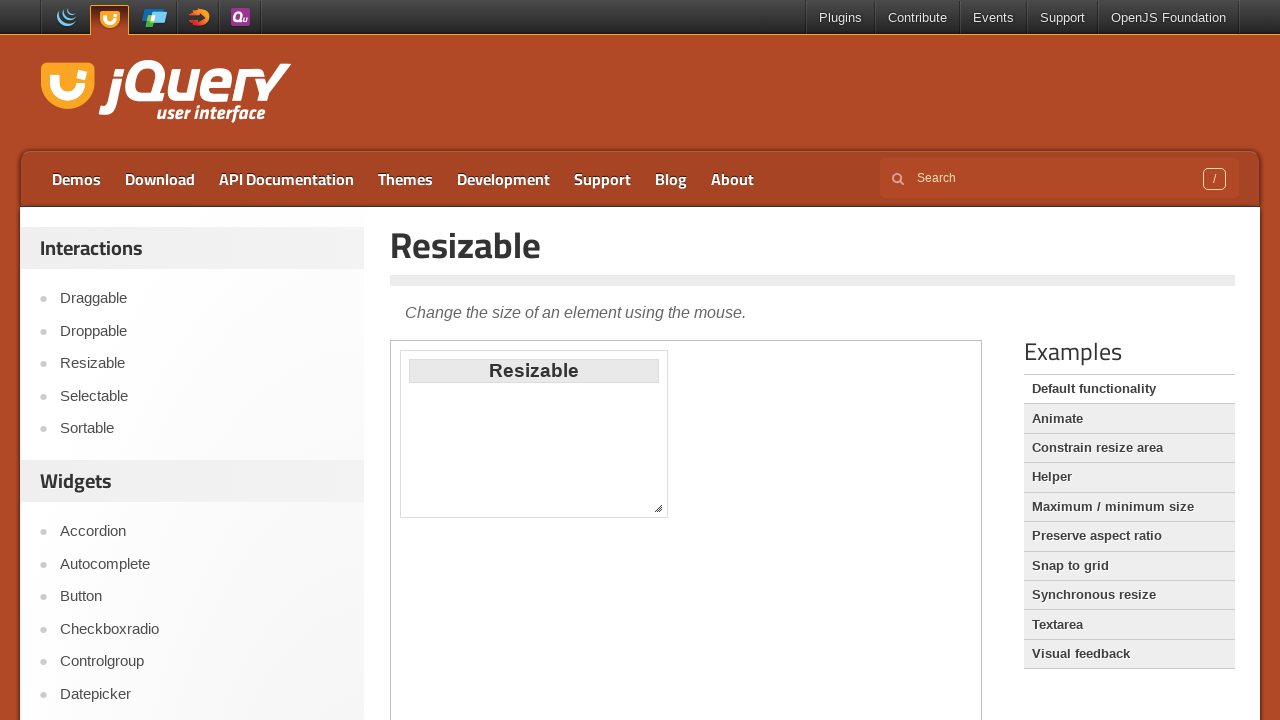

Retrieved bounding box coordinates of the south resize handle
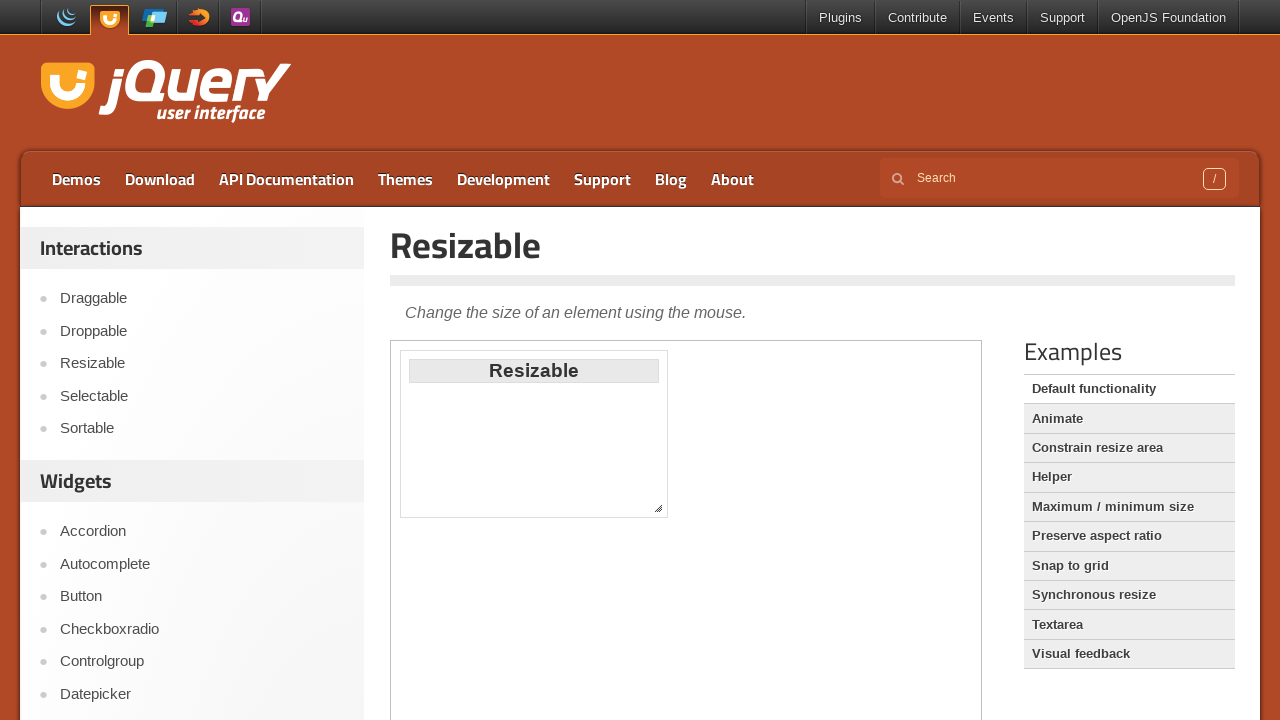

Moved mouse to the center of the south resize handle at (534, 518)
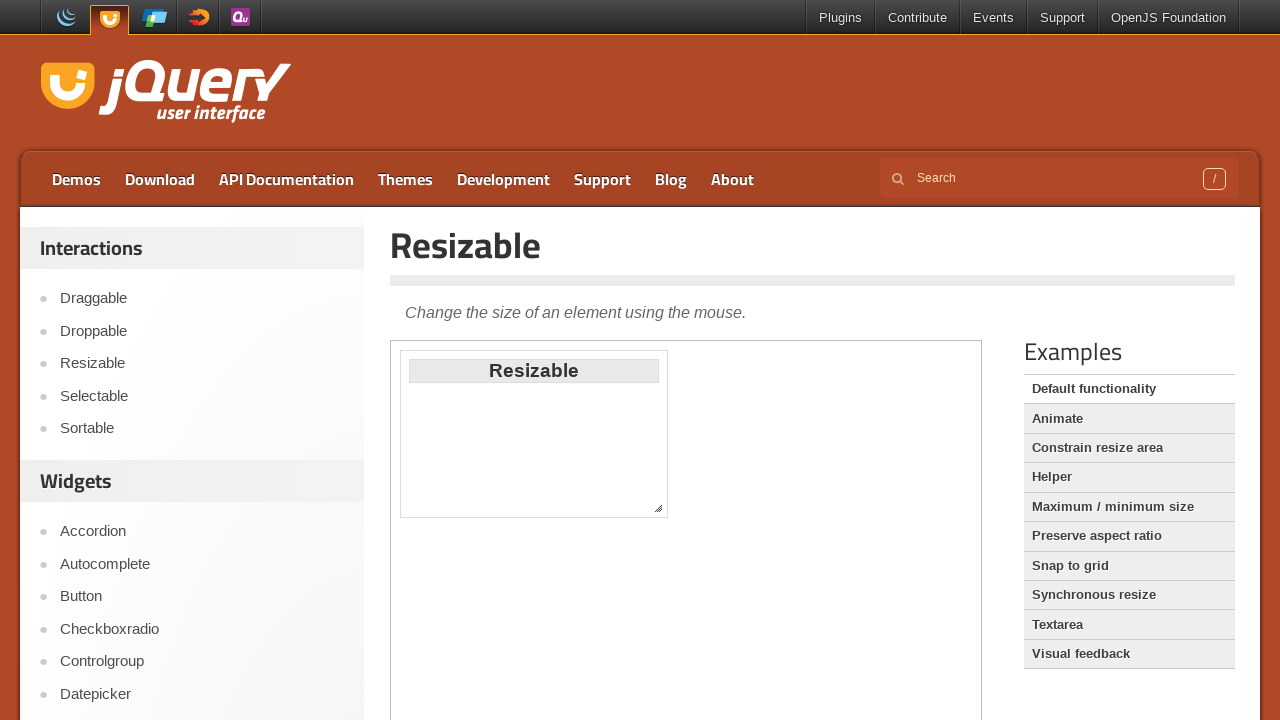

Pressed mouse button down on the south resize handle at (534, 518)
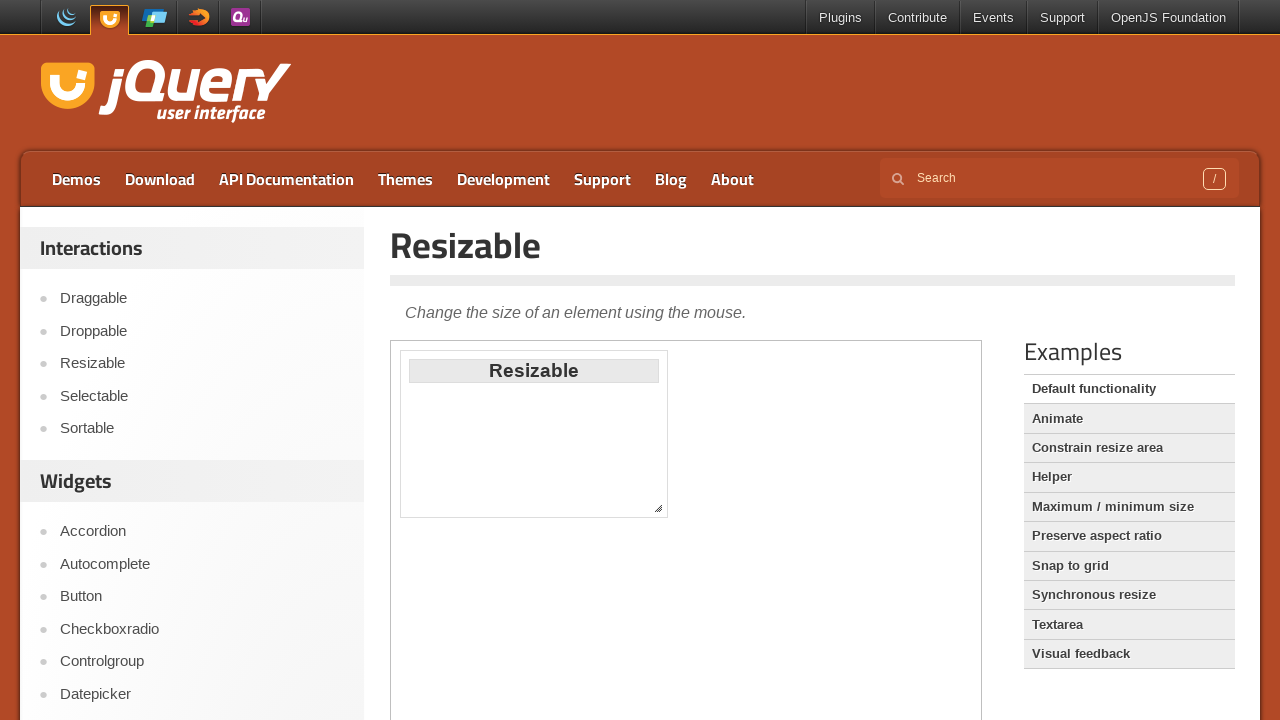

Dragged the south resize handle 150 pixels right and 150 pixels down to resize element vertically at (684, 668)
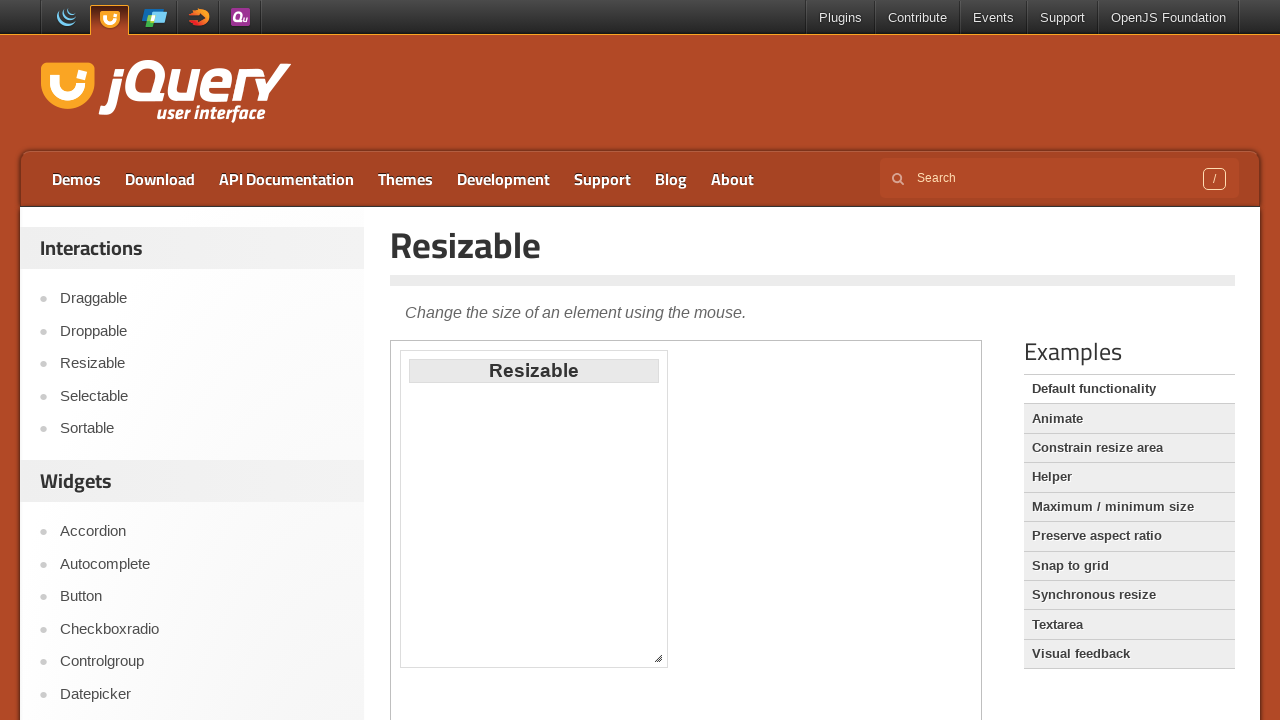

Released the mouse button to complete the south handle resize at (684, 668)
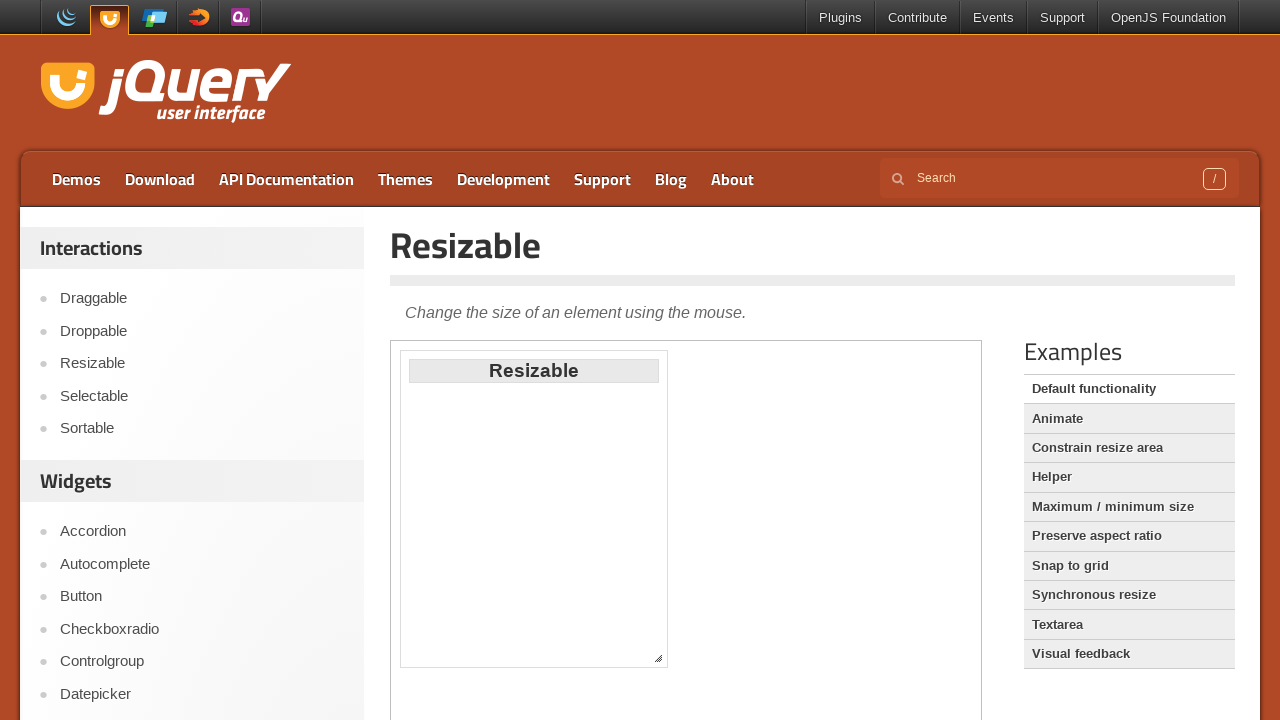

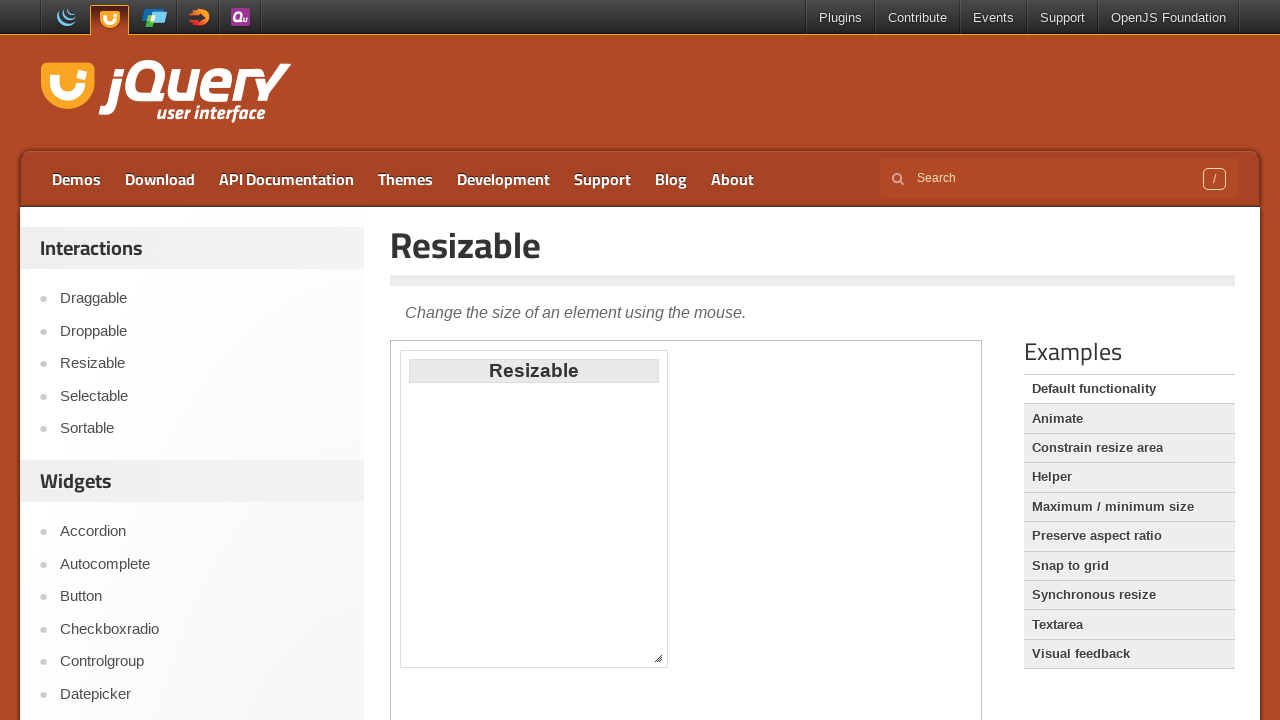